Tests right-click (context click) functionality on a link element on the page

Starting URL: https://the-internet.herokuapp.com/

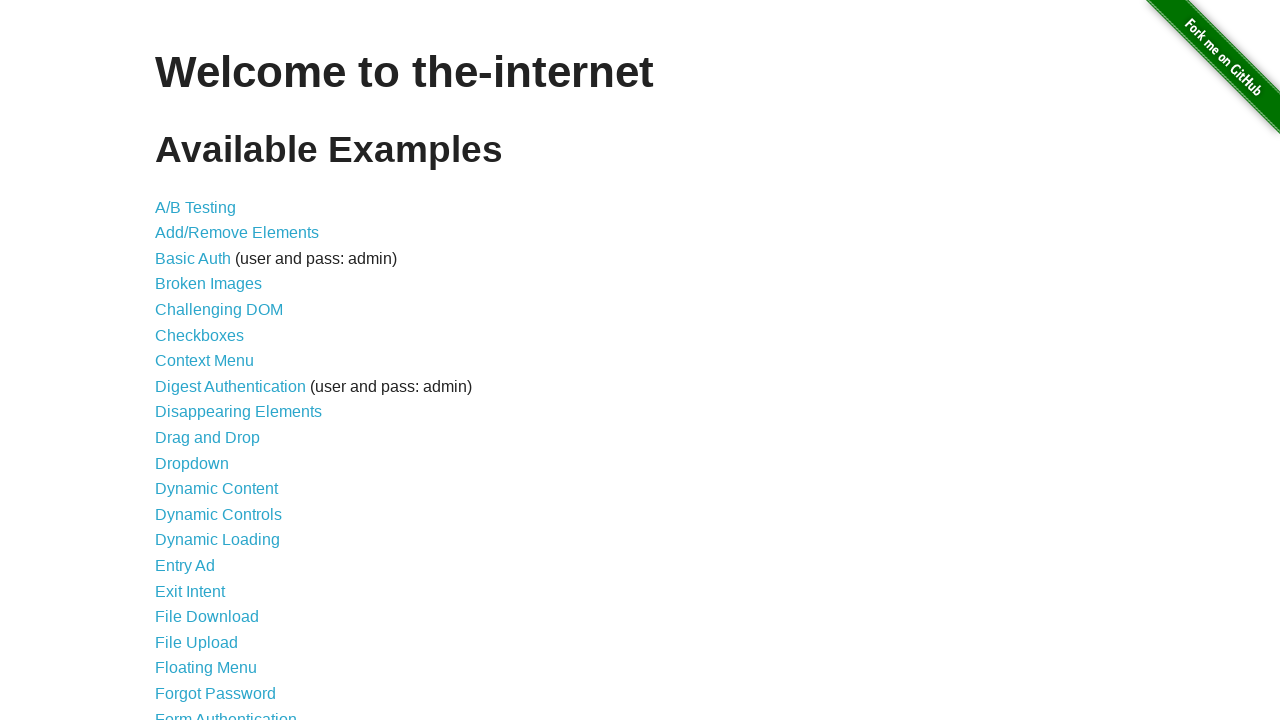

Navigated to The Internet herokuapp homepage
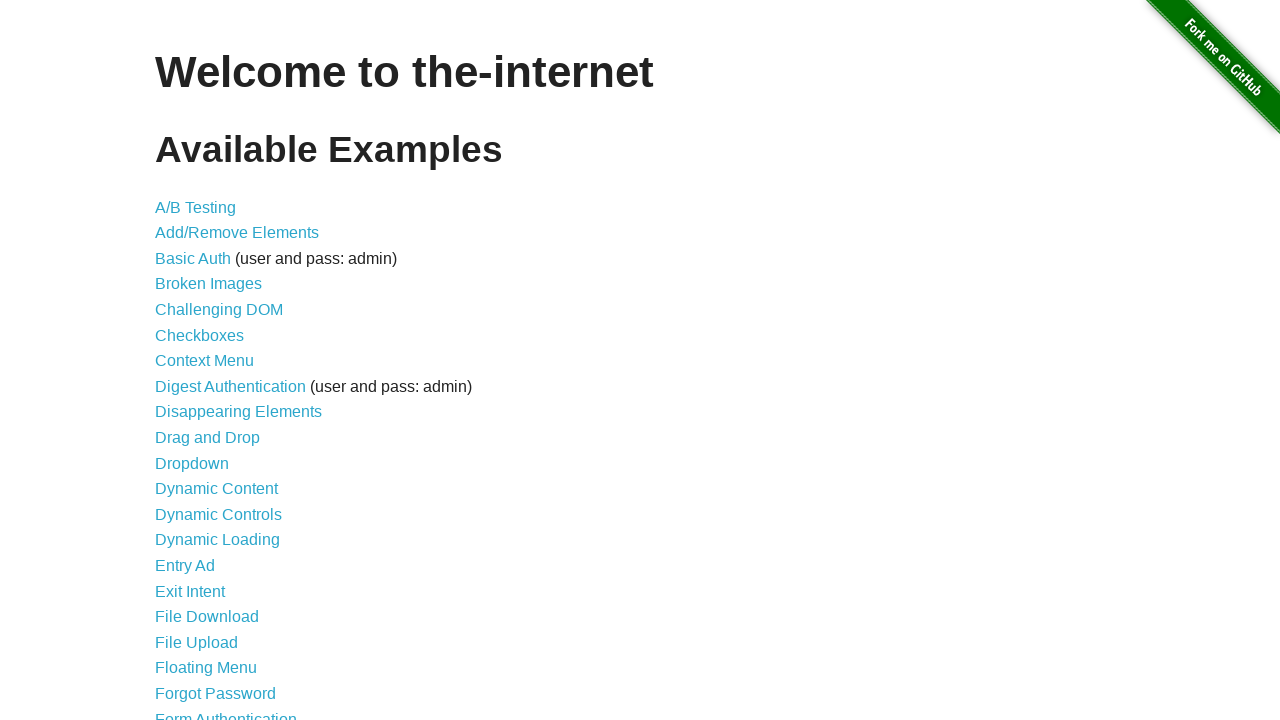

Located link element containing 'Testing' text
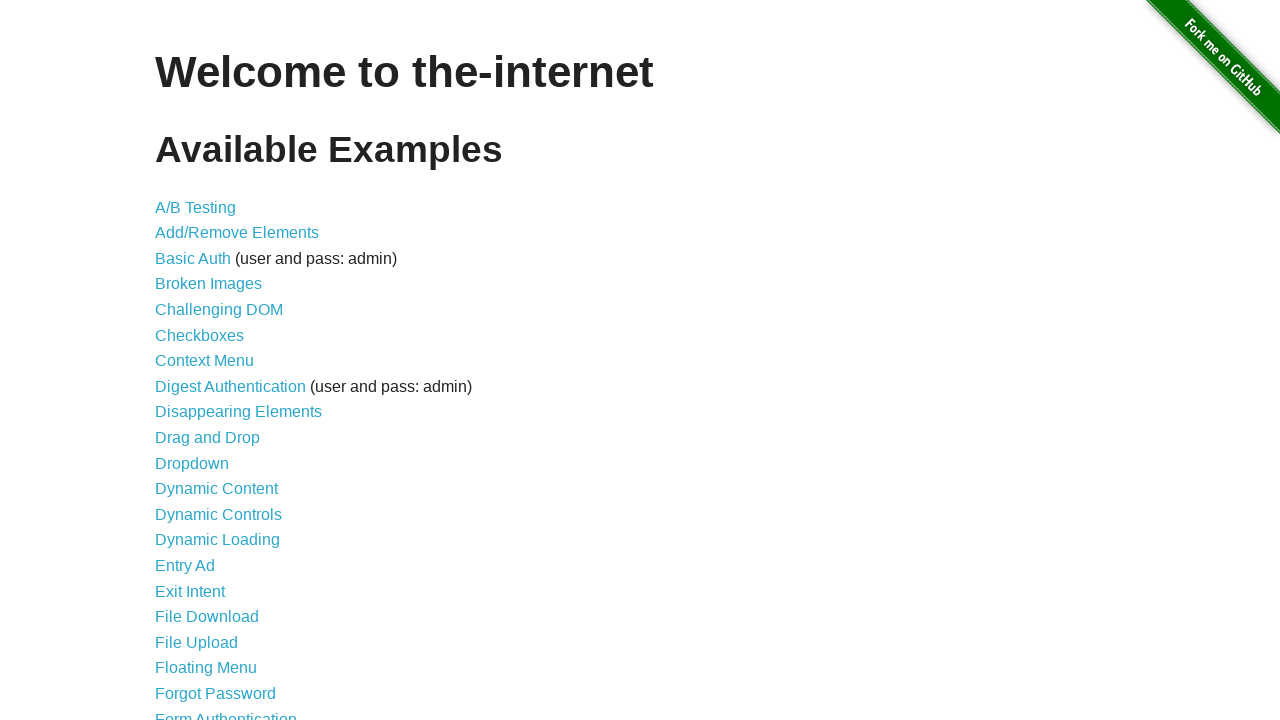

Performed right-click (context click) on Testing link at (196, 207) on xpath=//a[contains(text(),'Testing')]
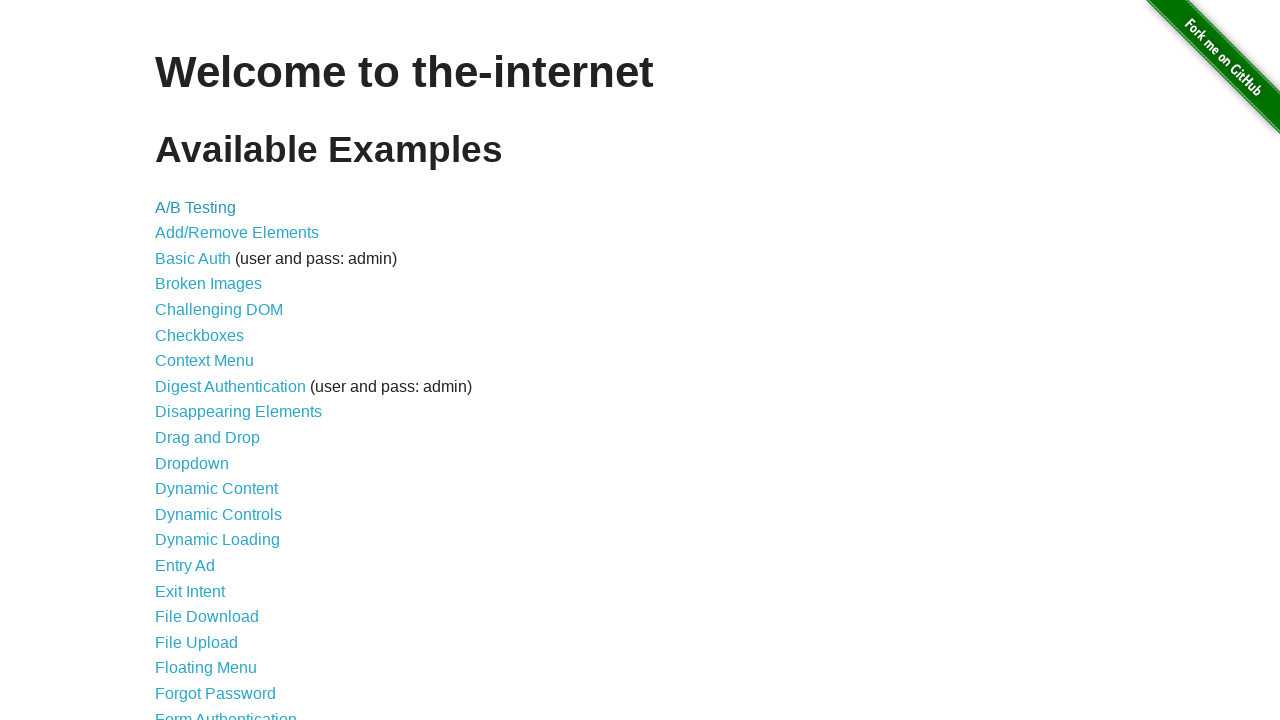

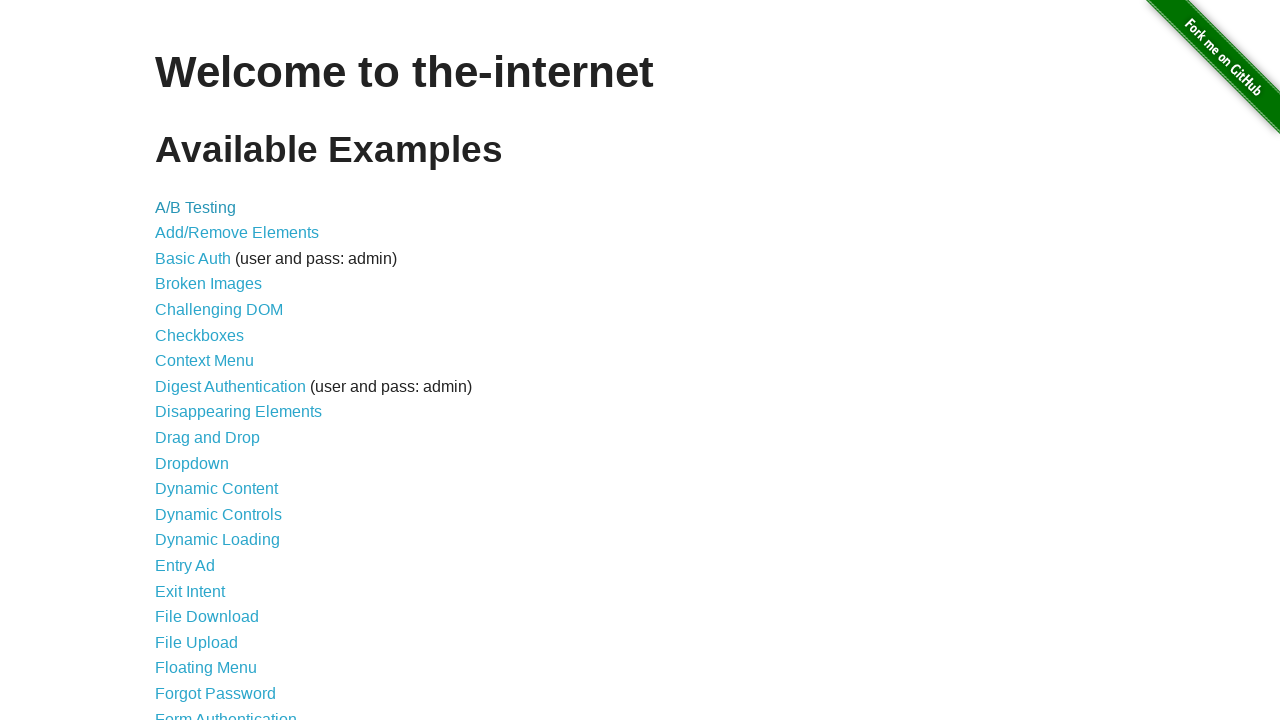